Tests editing a todo item by double-clicking, clearing the text, entering new text, and pressing Enter.

Starting URL: https://demo.playwright.dev/todomvc

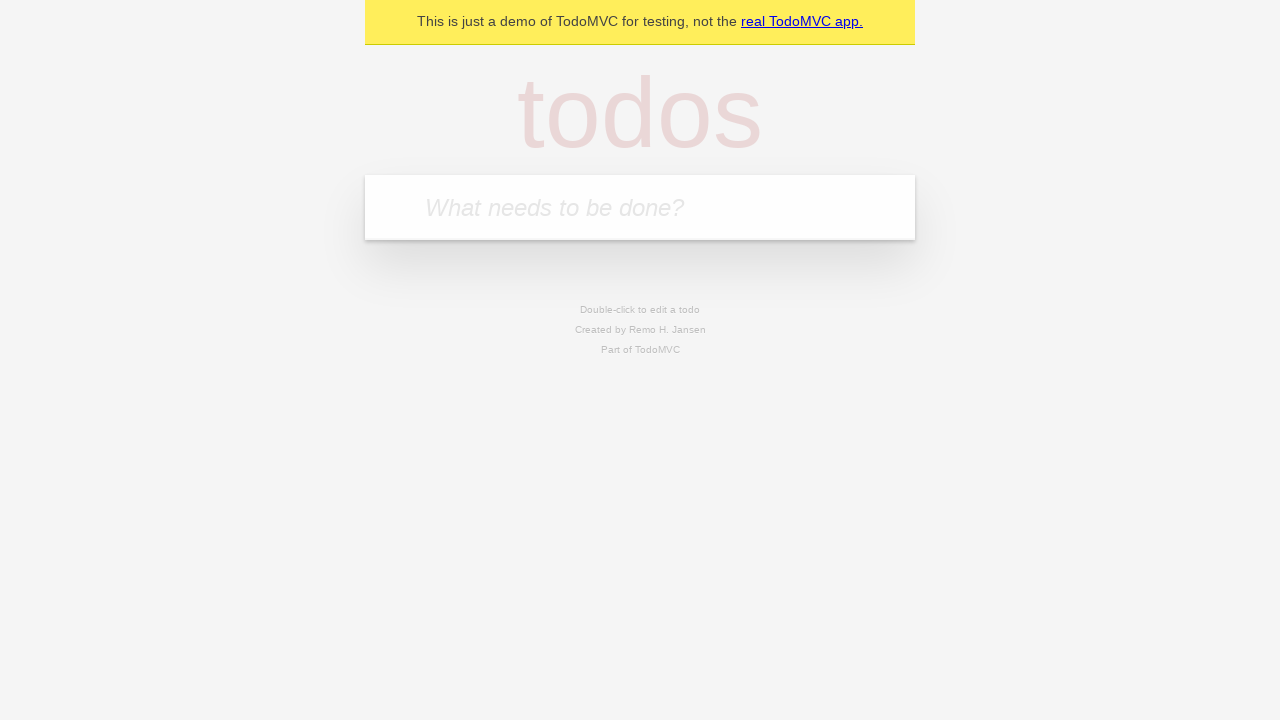

Filled new todo input with 'buy some cheese' on .new-todo
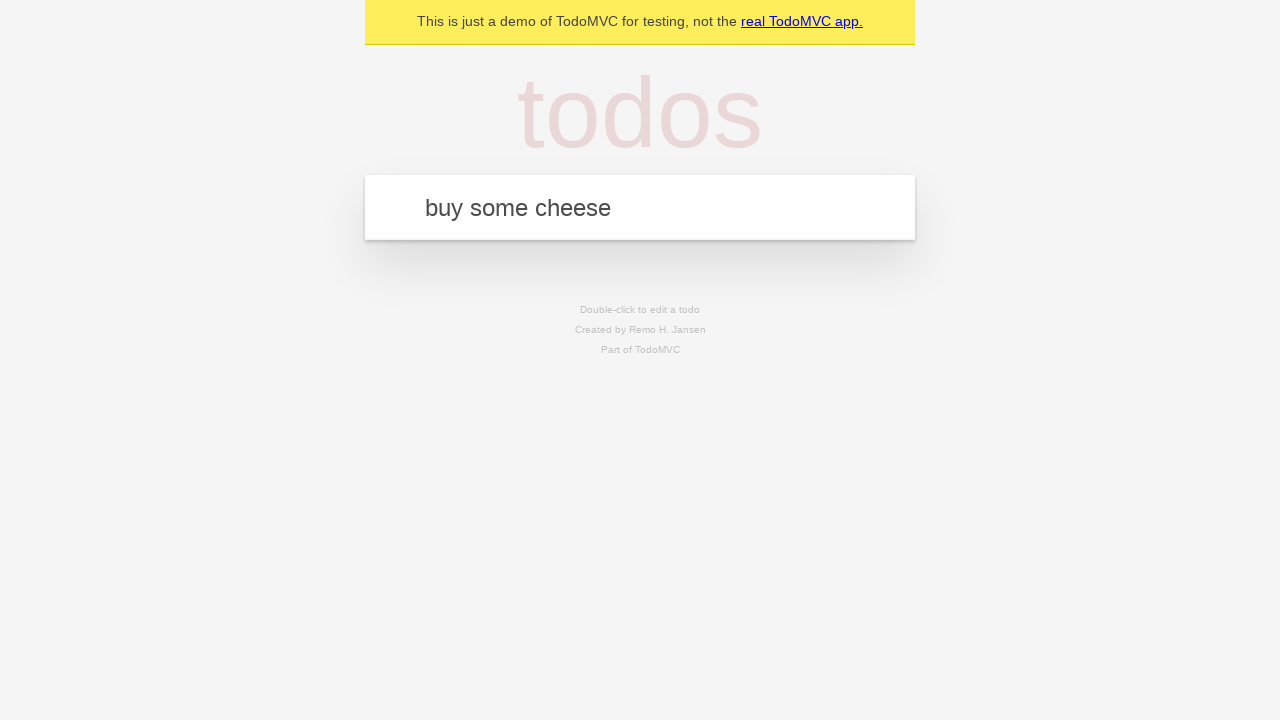

Pressed Enter to add first todo on .new-todo
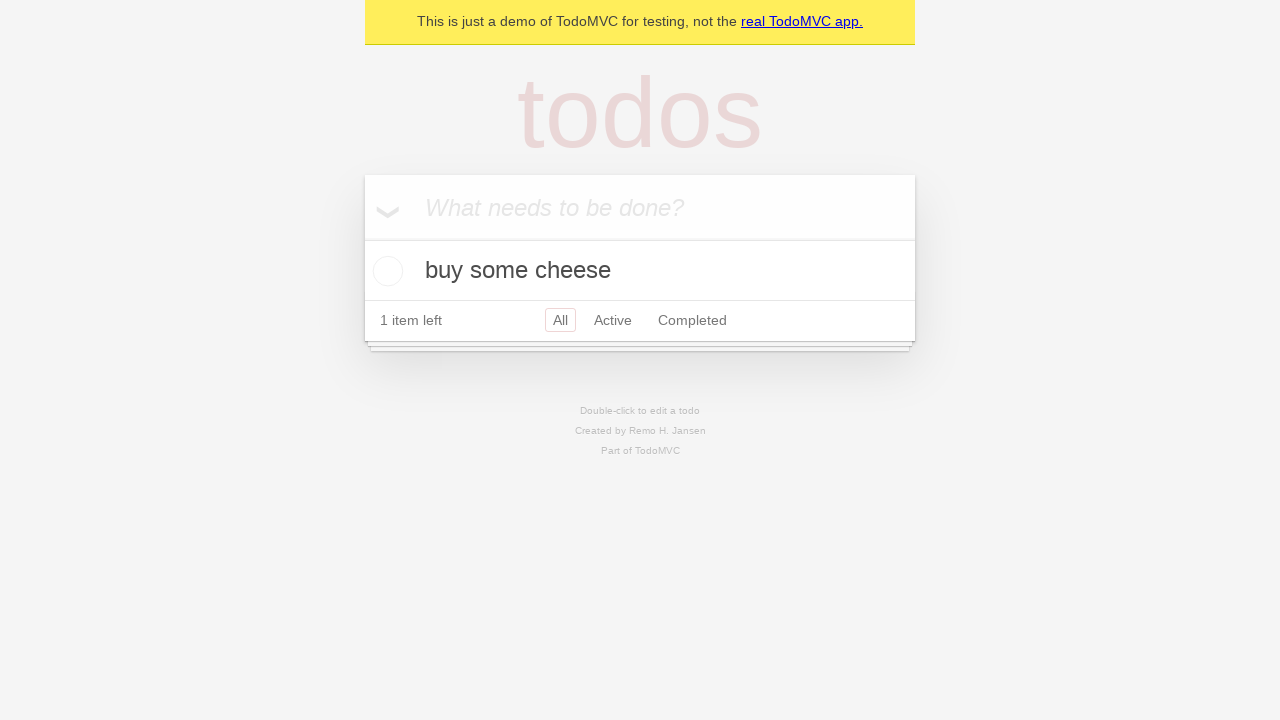

Filled new todo input with 'feed the cat' on .new-todo
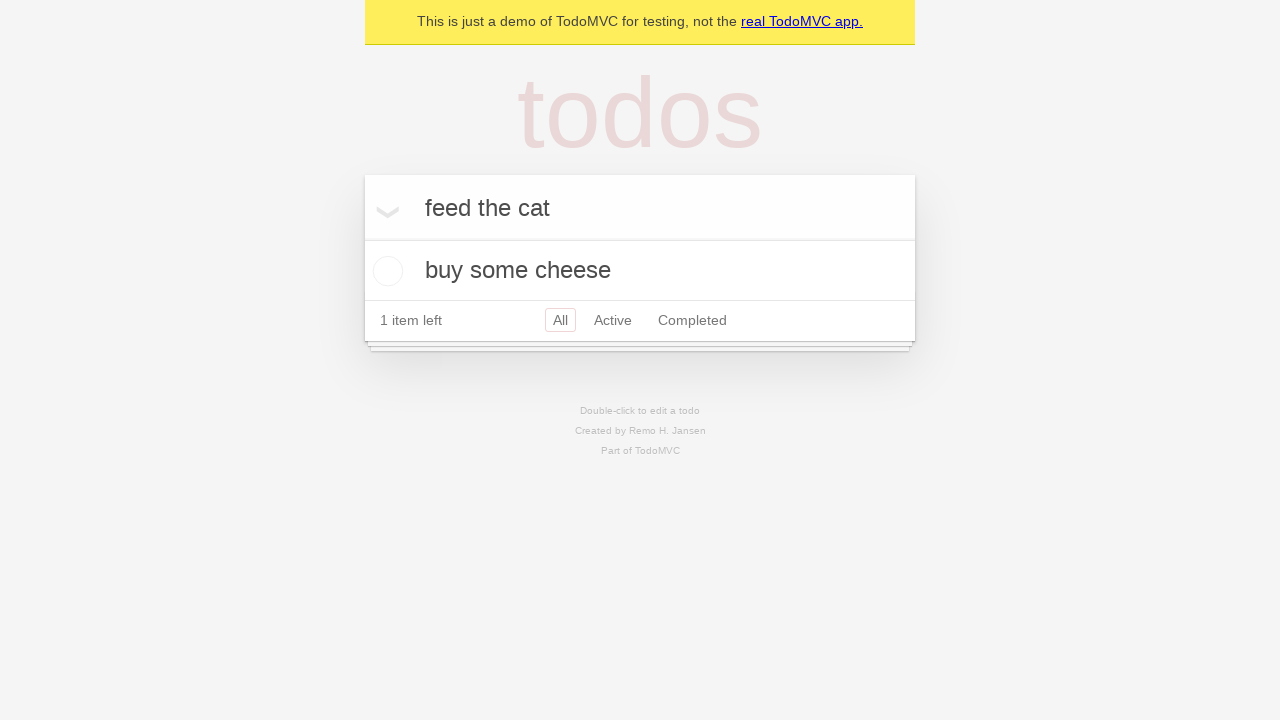

Pressed Enter to add second todo on .new-todo
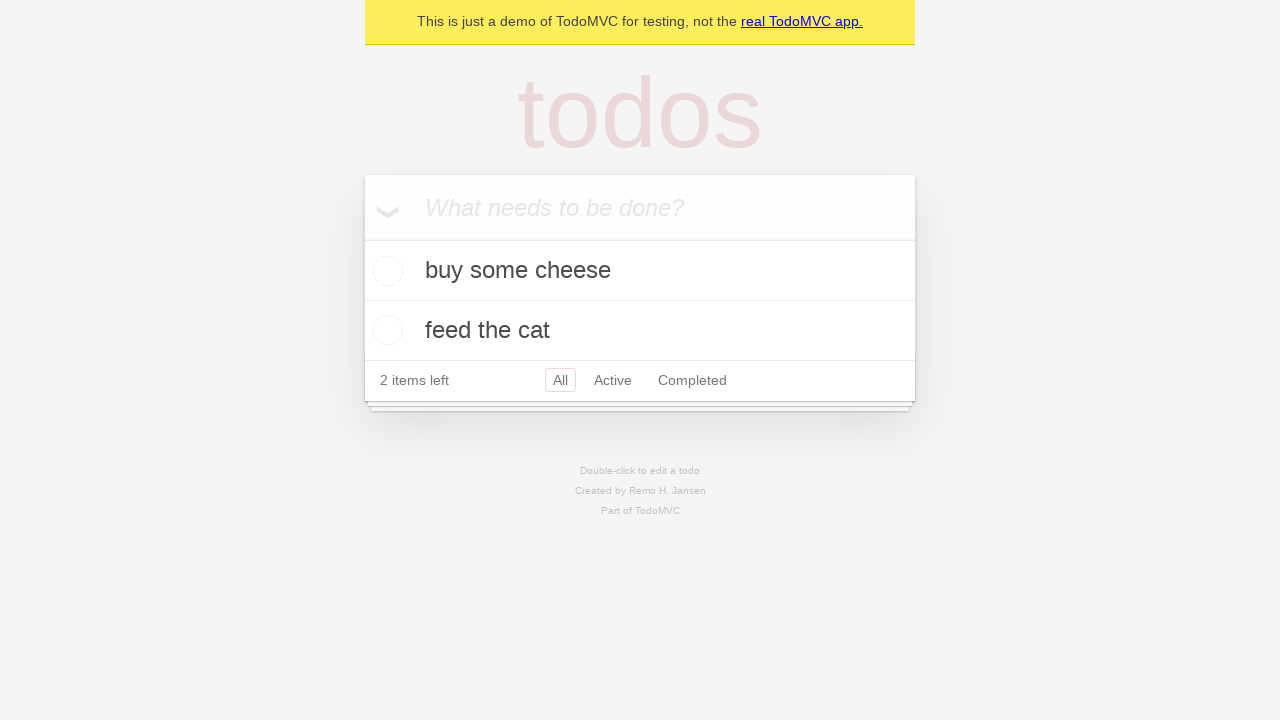

Filled new todo input with 'book a doctors appointment' on .new-todo
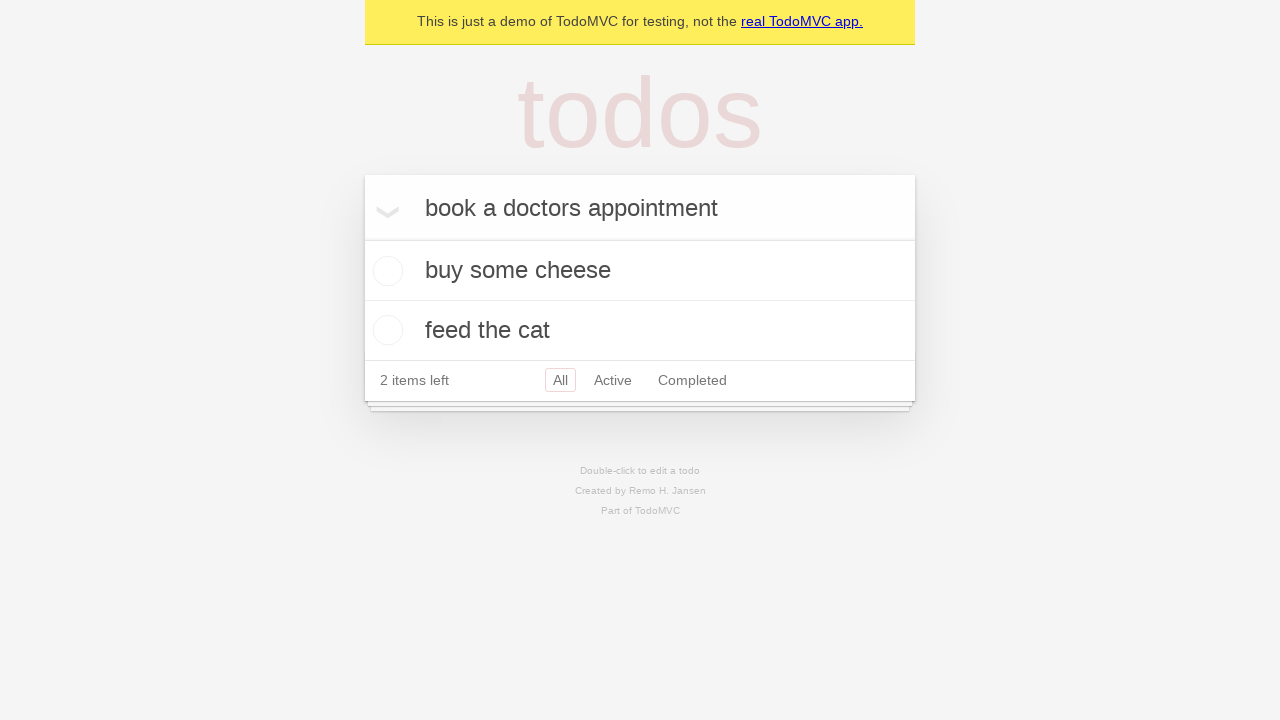

Pressed Enter to add third todo on .new-todo
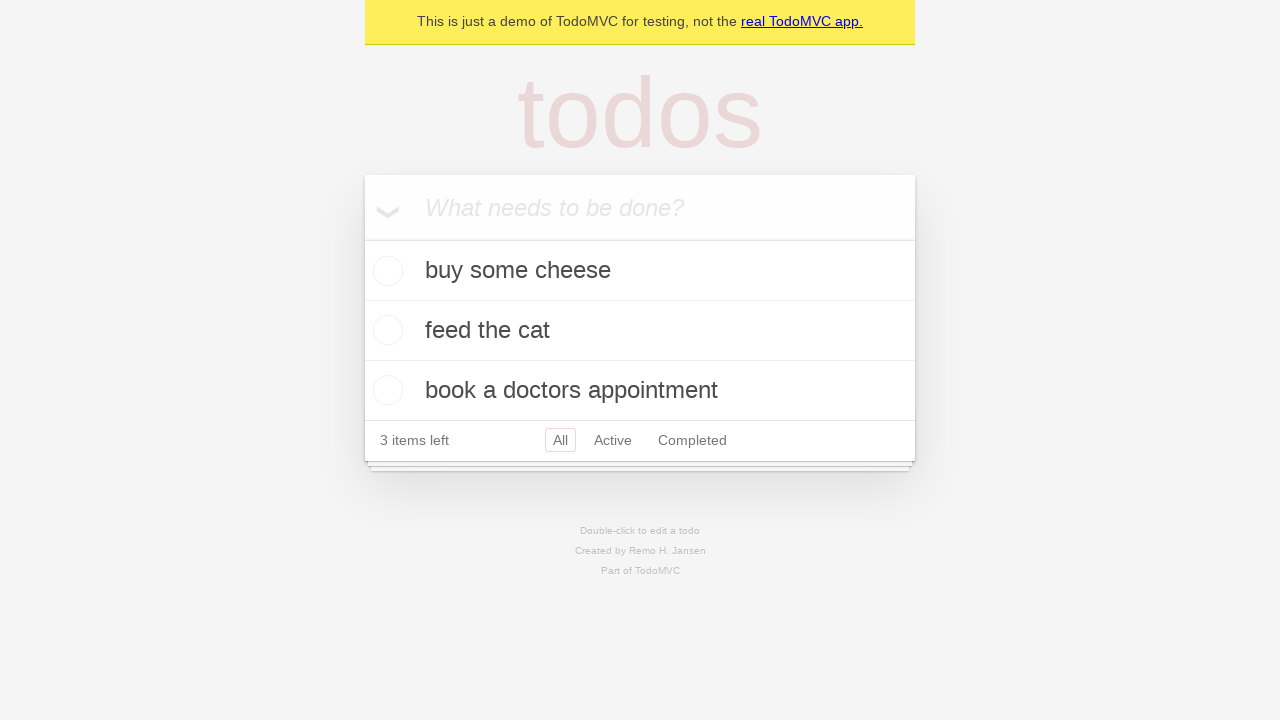

Double-clicked second todo to enter edit mode at (640, 331) on .todo-list li >> nth=1
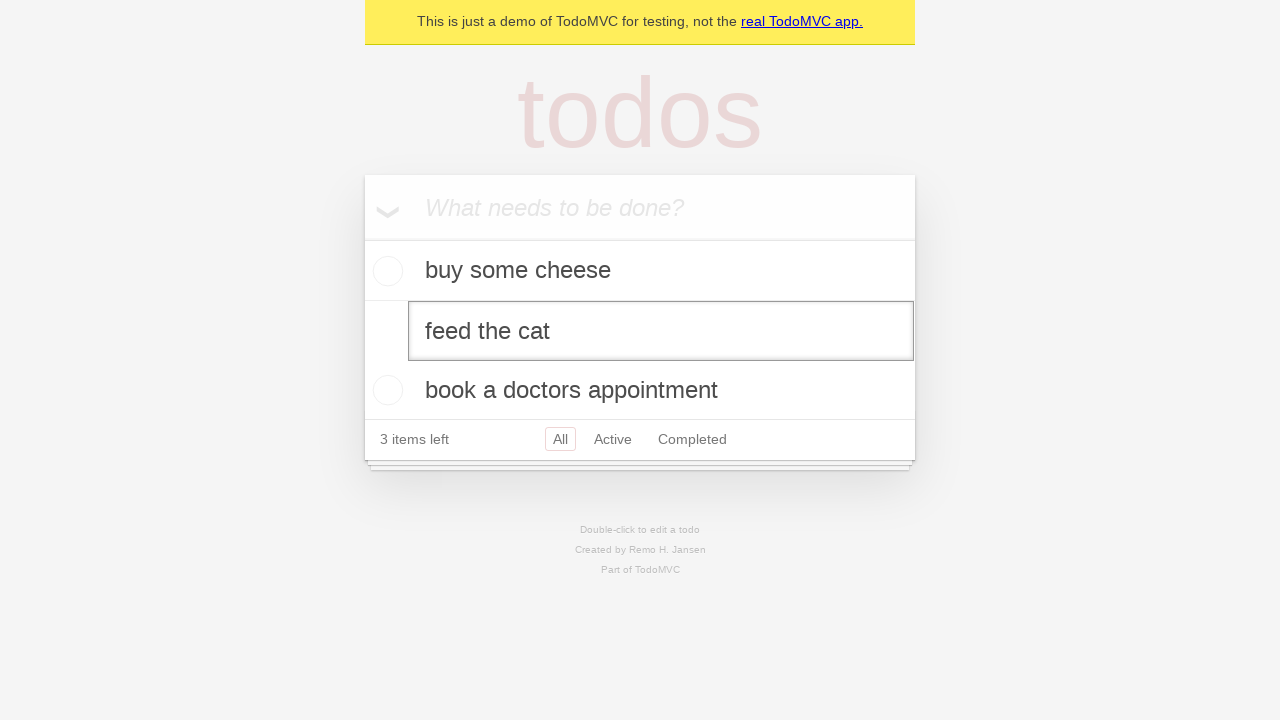

Cleared and filled edit field with 'buy some sausages' on .todo-list li >> nth=1 >> .edit
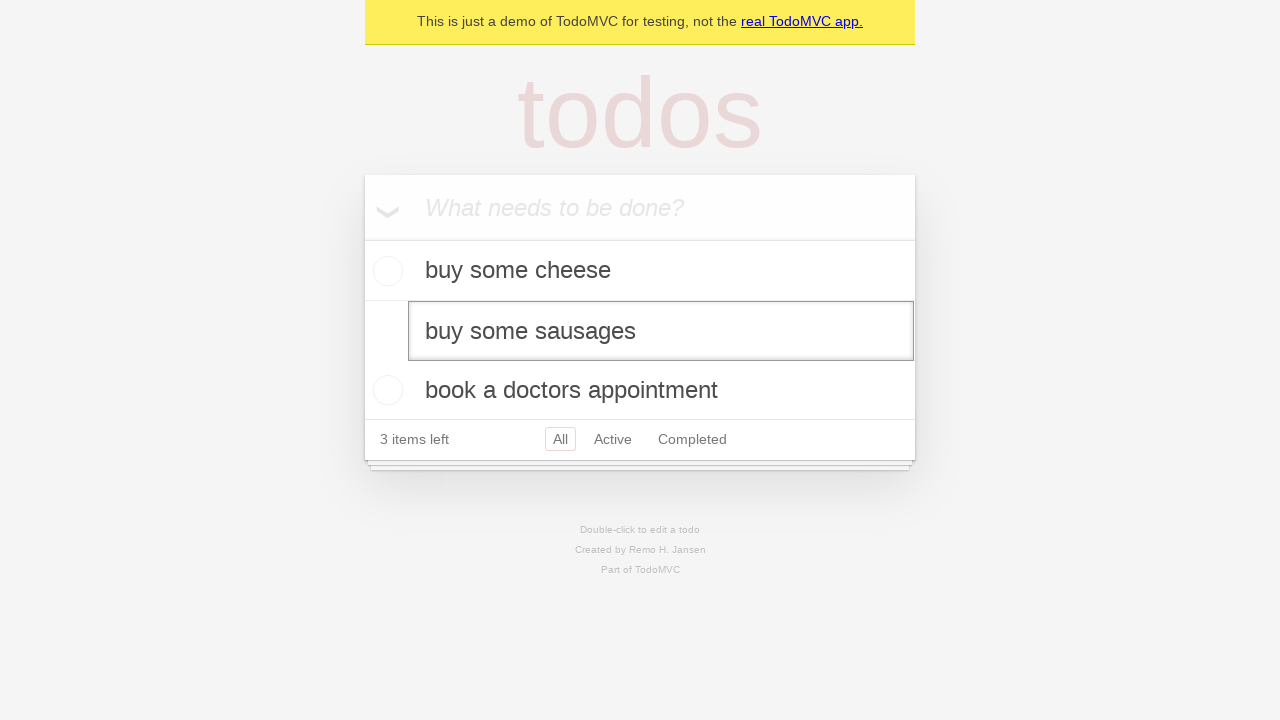

Pressed Enter to confirm todo edit on .todo-list li >> nth=1 >> .edit
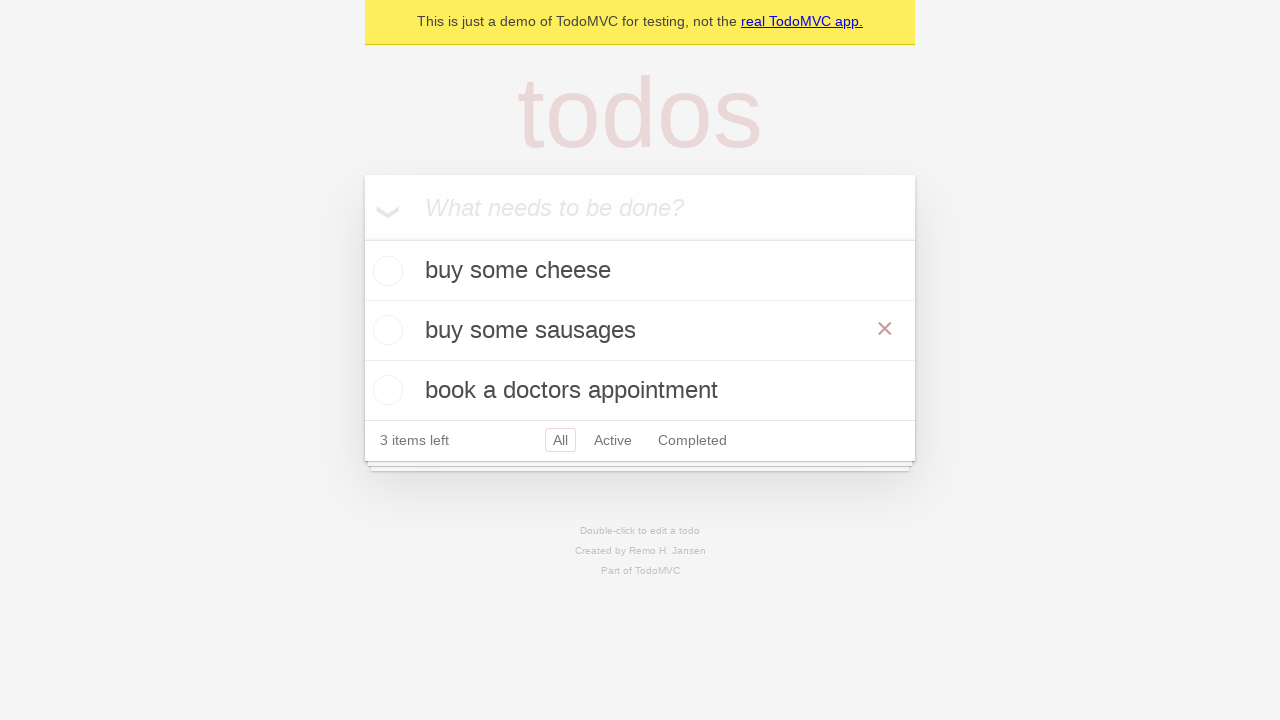

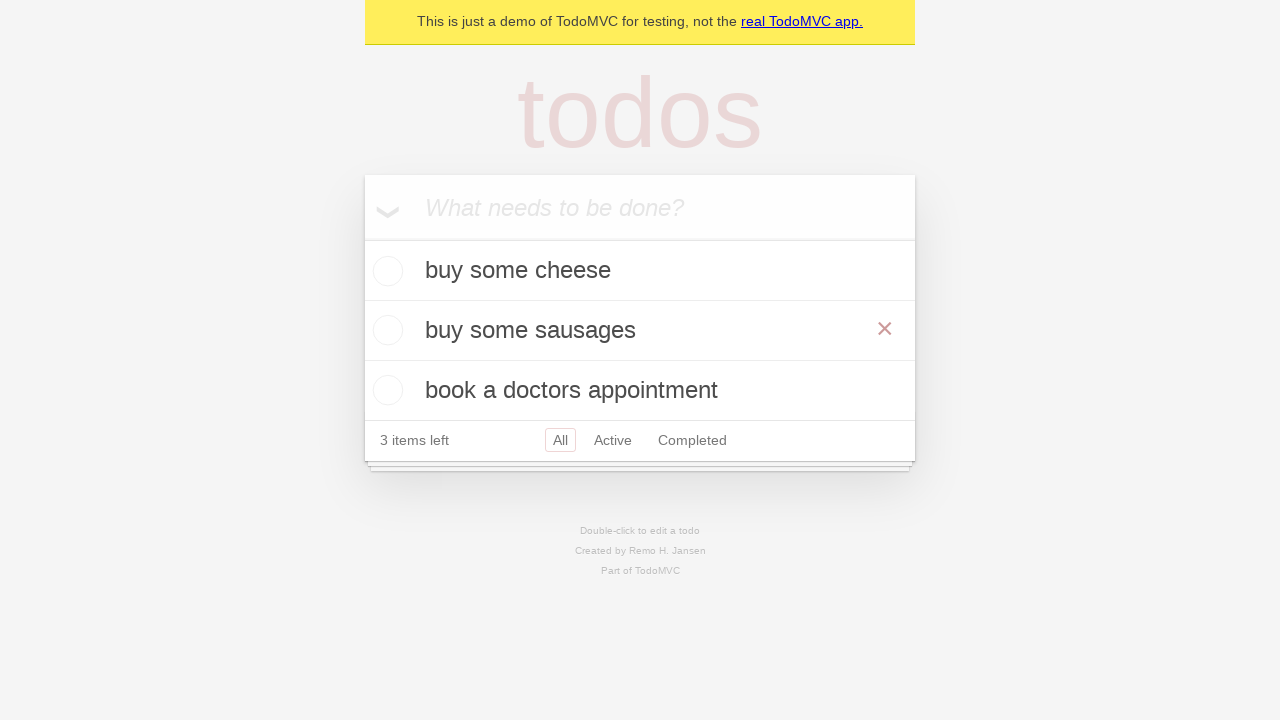